Tests finding elements within a parent element using XPath selector after creating multiple buttons

Starting URL: http://the-internet.herokuapp.com/add_remove_elements/

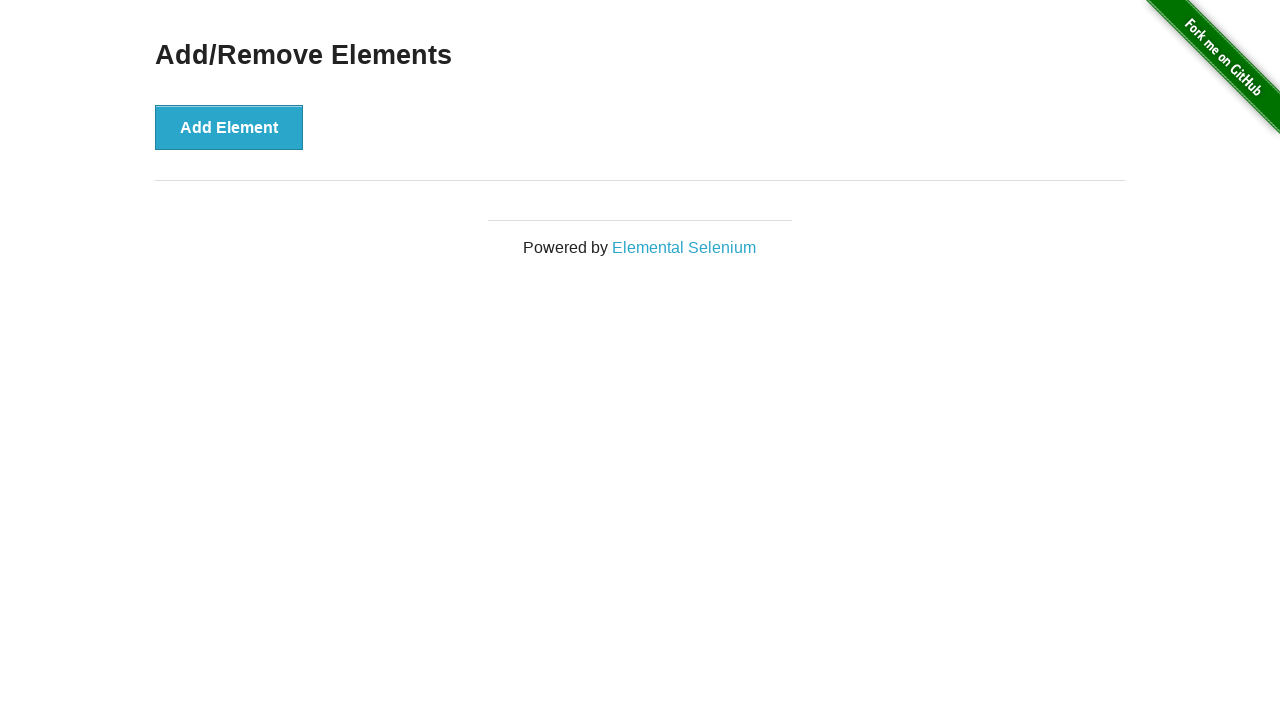

Clicked 'Add Element' button (1/5) at (229, 127) on internal:text="Add Element"i
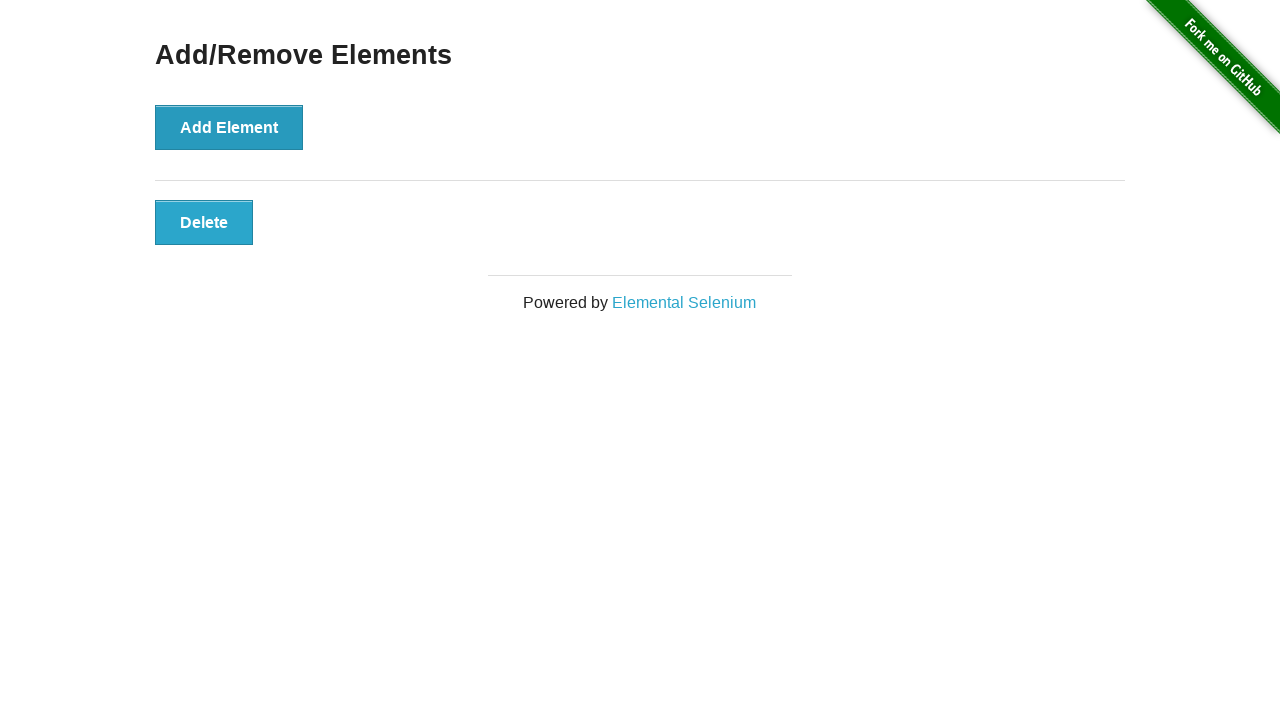

Clicked 'Add Element' button (2/5) at (229, 127) on internal:text="Add Element"i
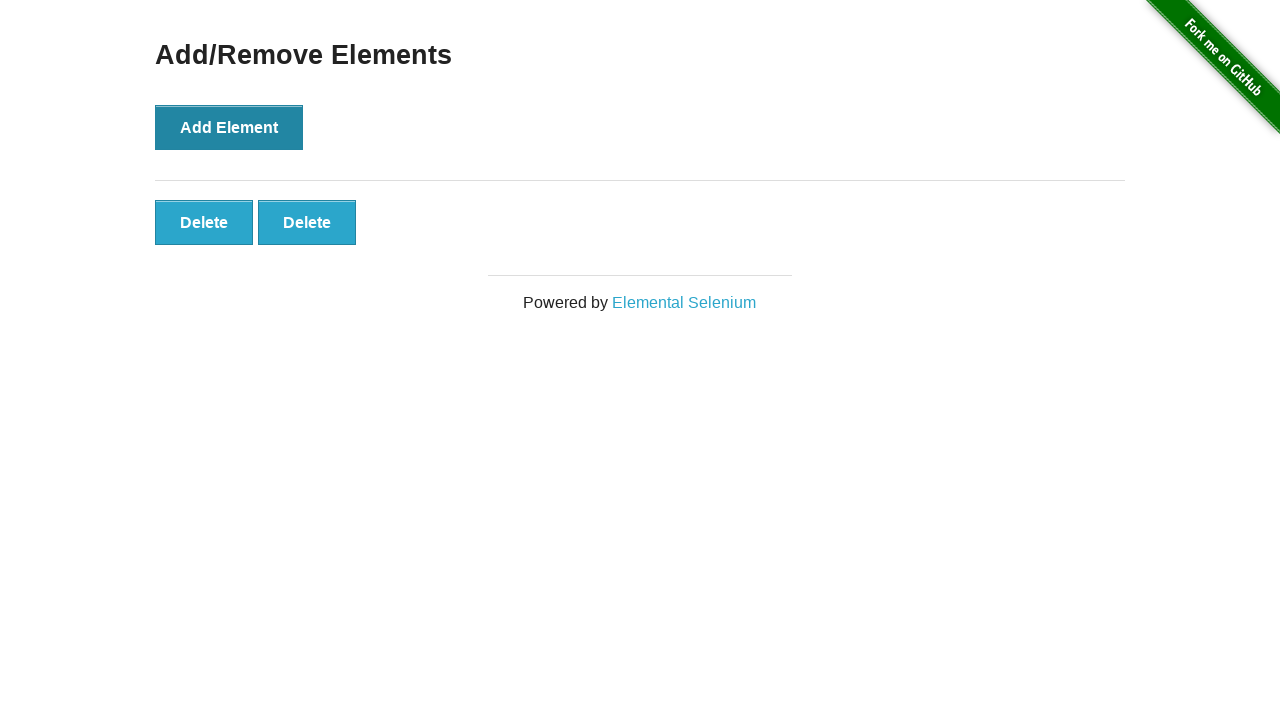

Clicked 'Add Element' button (3/5) at (229, 127) on internal:text="Add Element"i
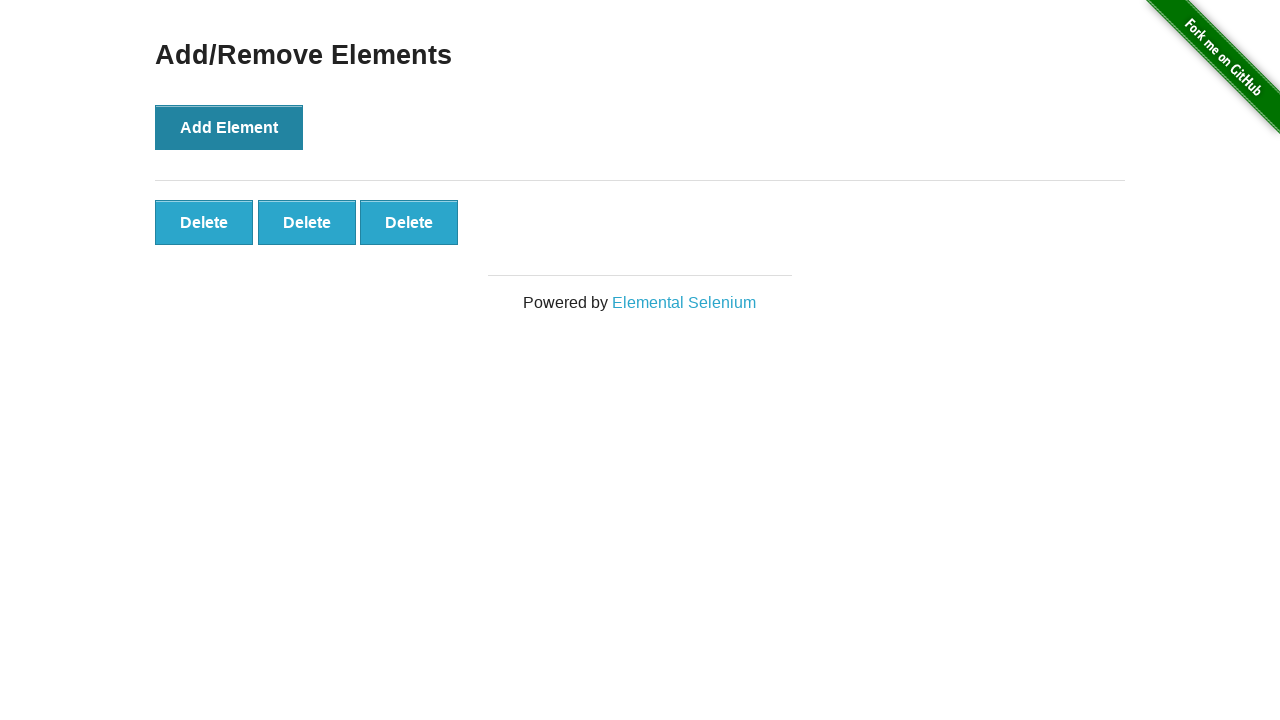

Clicked 'Add Element' button (4/5) at (229, 127) on internal:text="Add Element"i
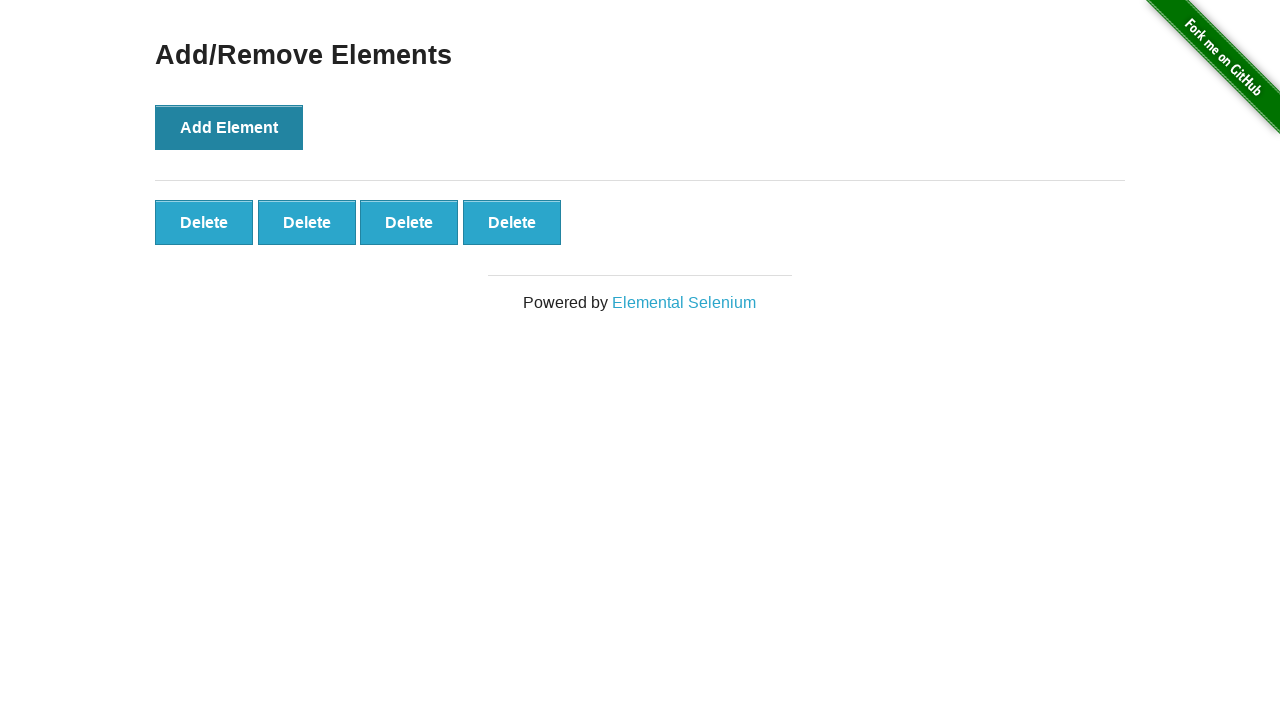

Clicked 'Add Element' button (5/5) at (229, 127) on internal:text="Add Element"i
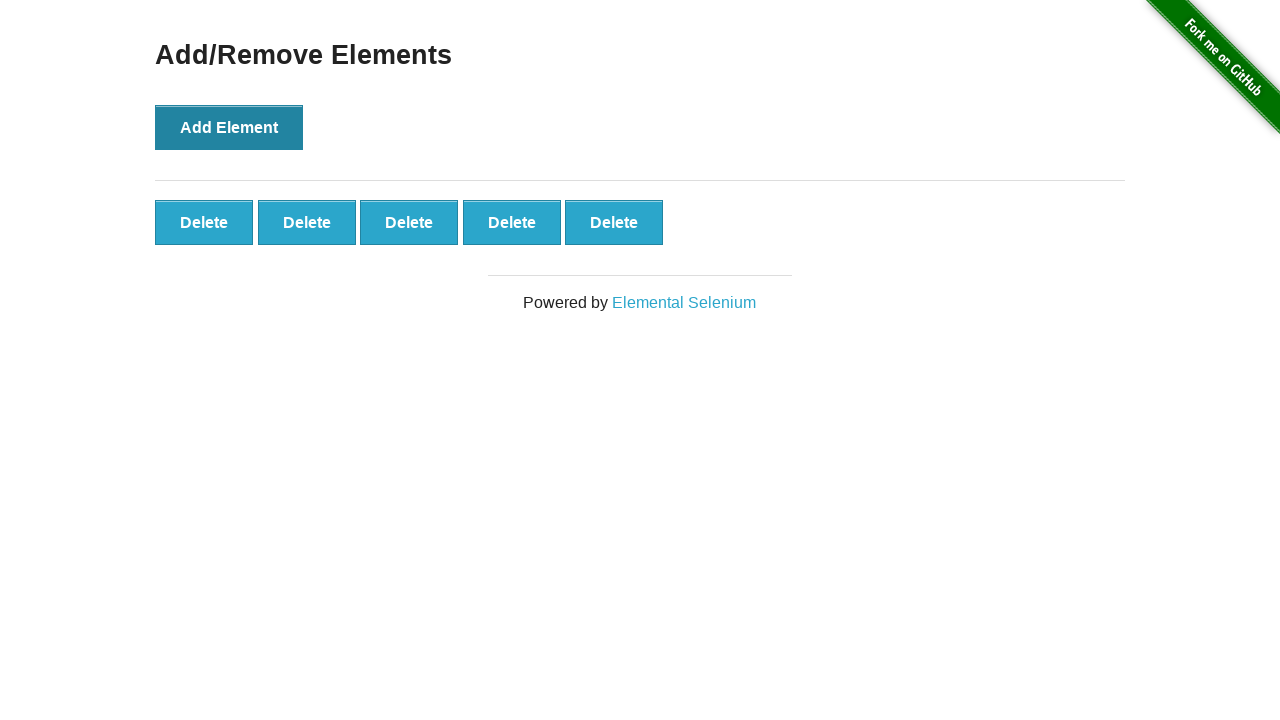

Located #elements container
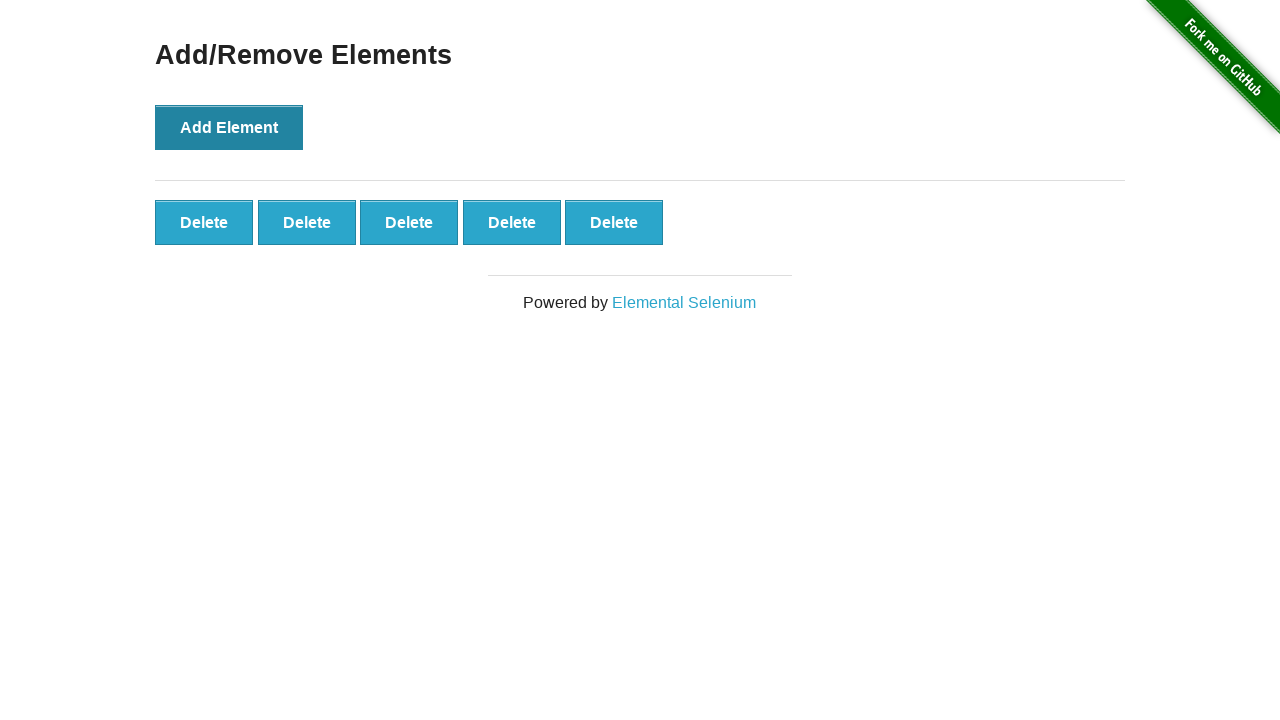

Found button elements within #elements container using XPath selector
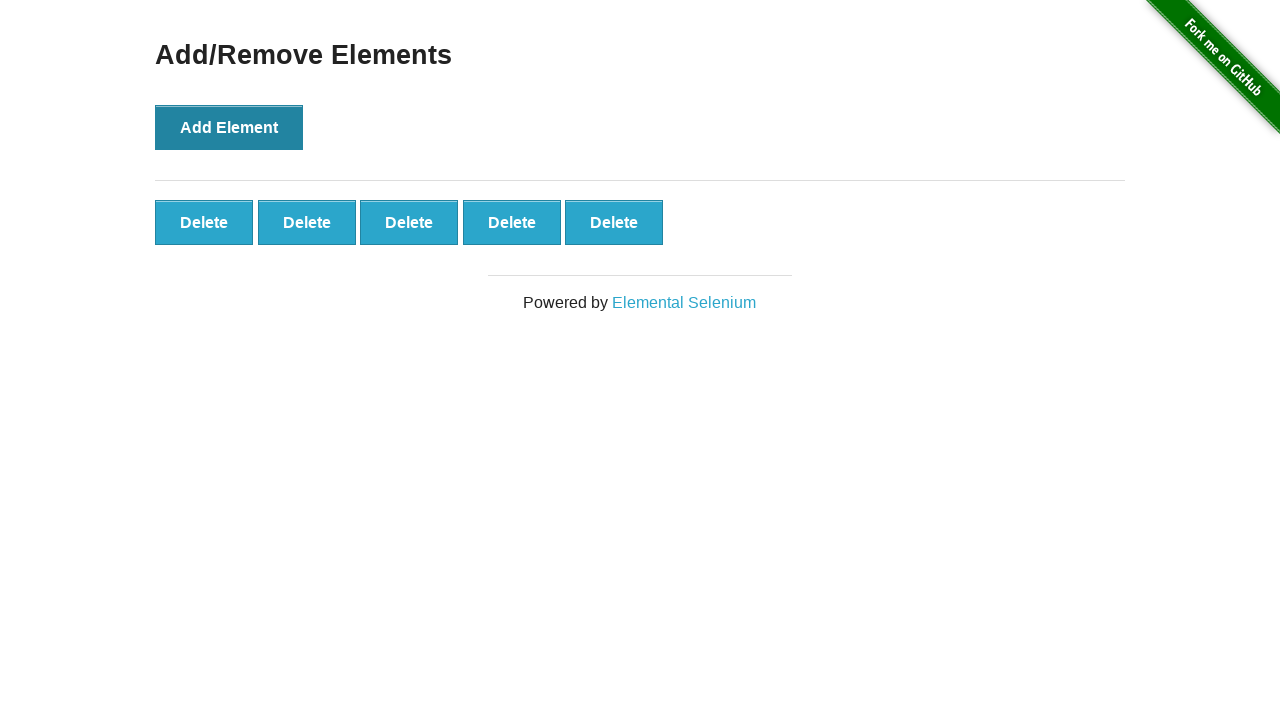

Asserted that 5 buttons are present in the container
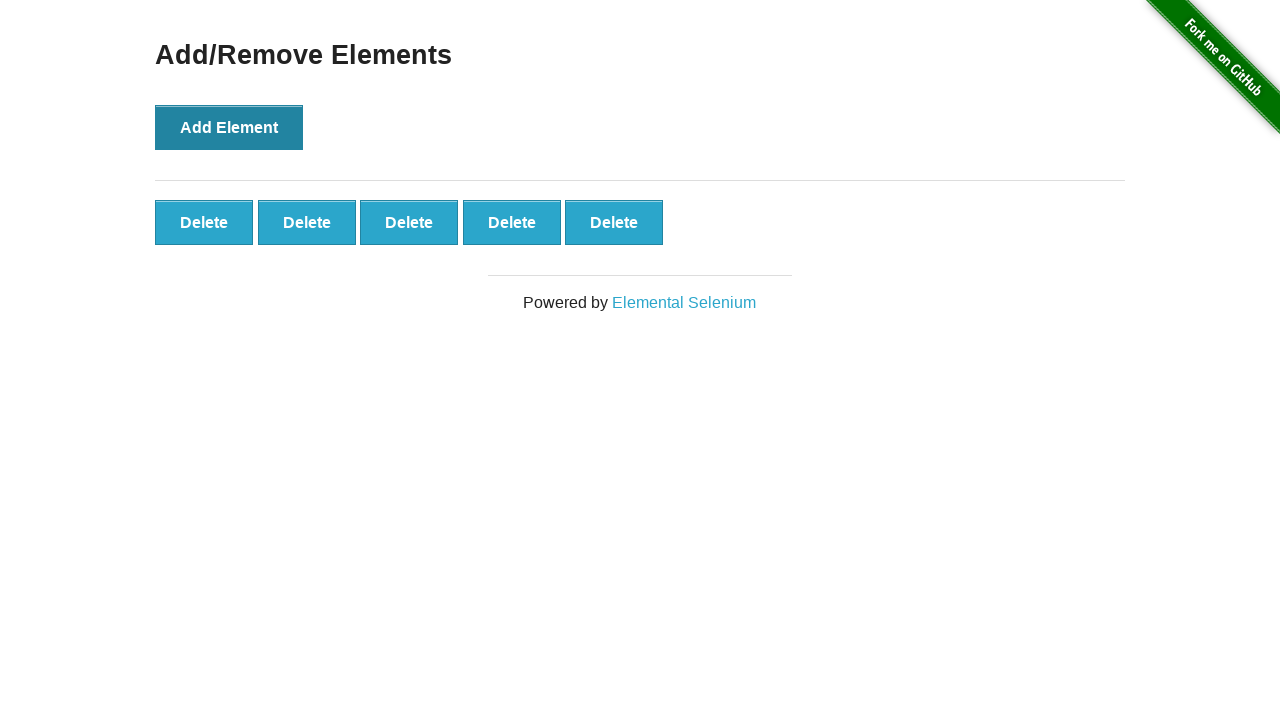

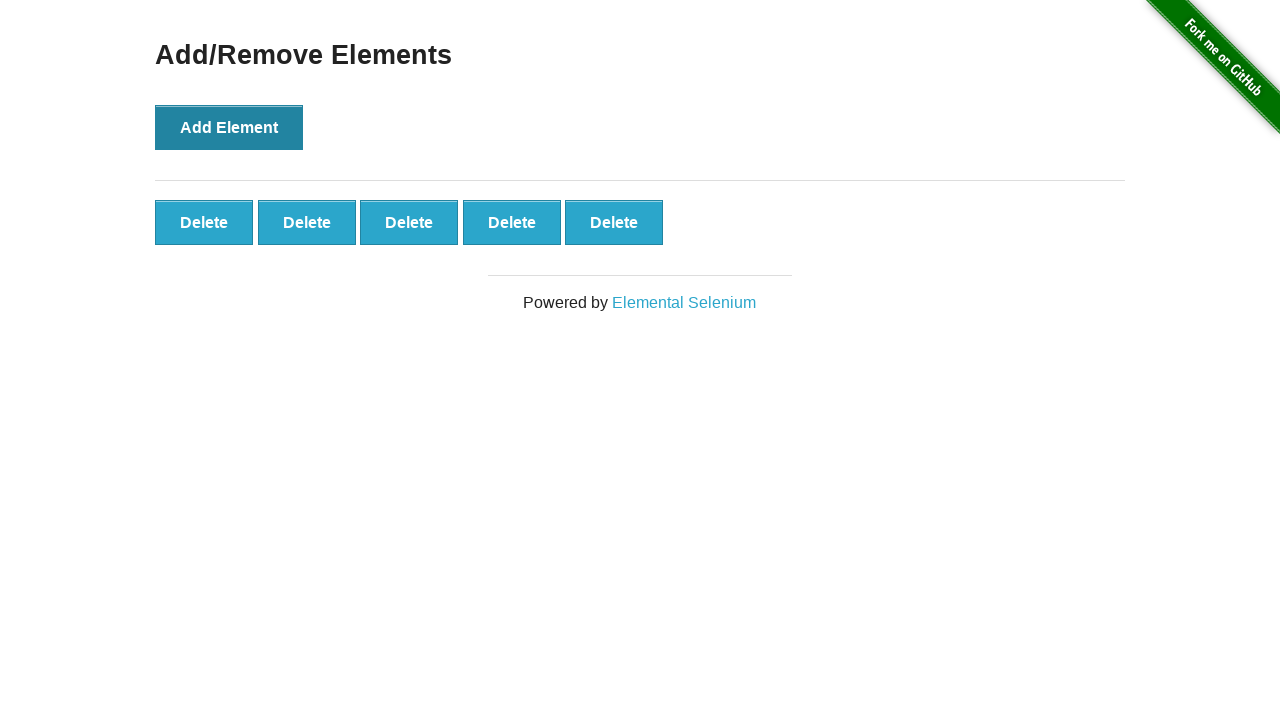